Tests dragging a slider to change its value

Starting URL: https://bonigarcia.dev/selenium-webdriver-java/web-form.html

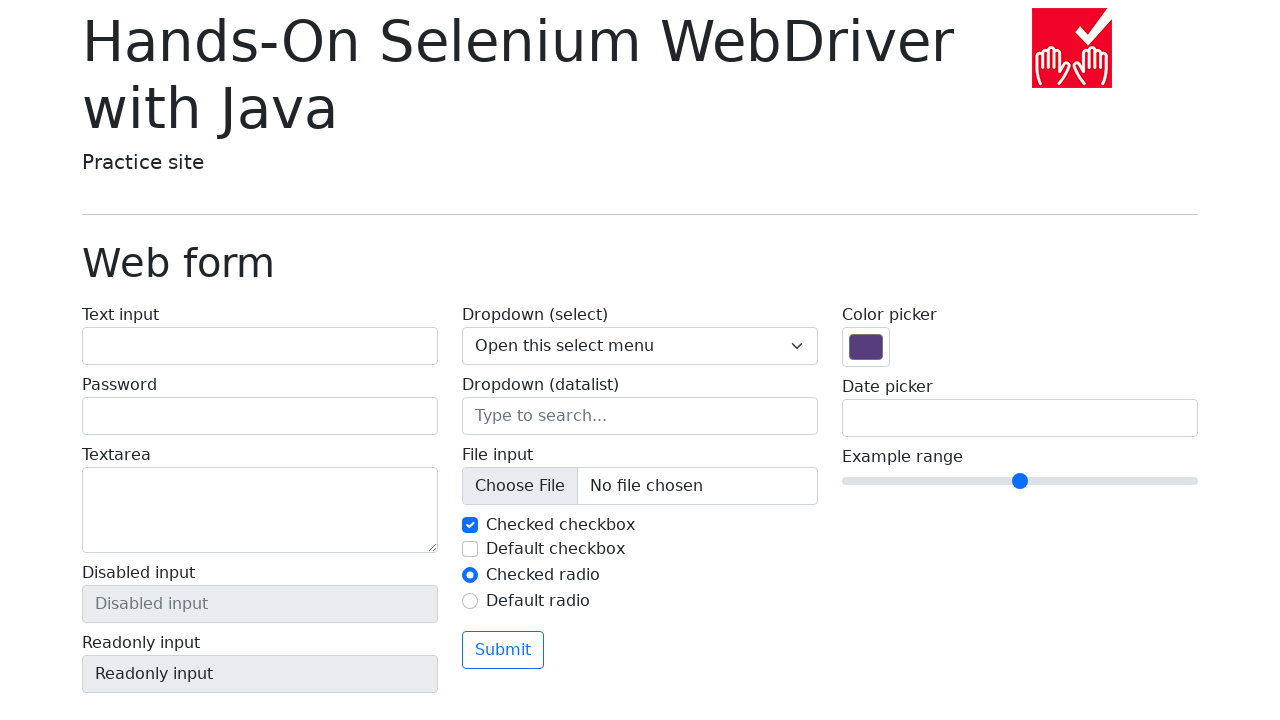

Retrieved initial slider value
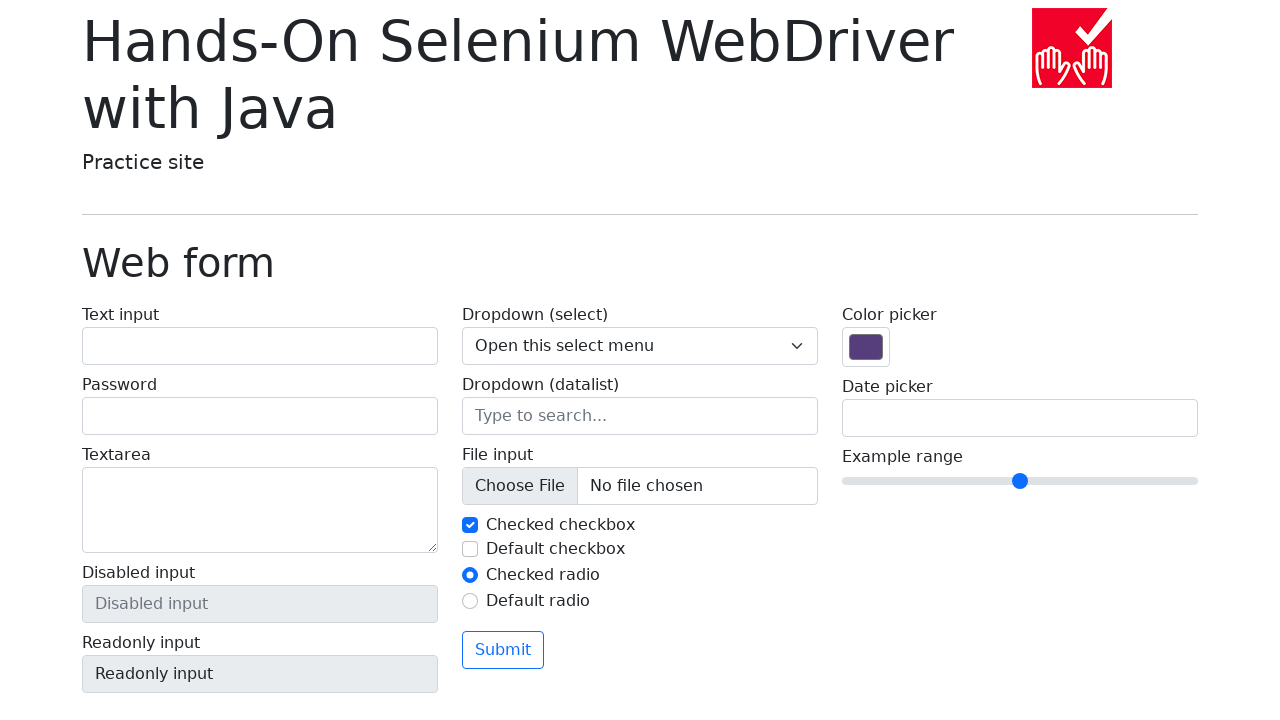

Got slider bounding box coordinates
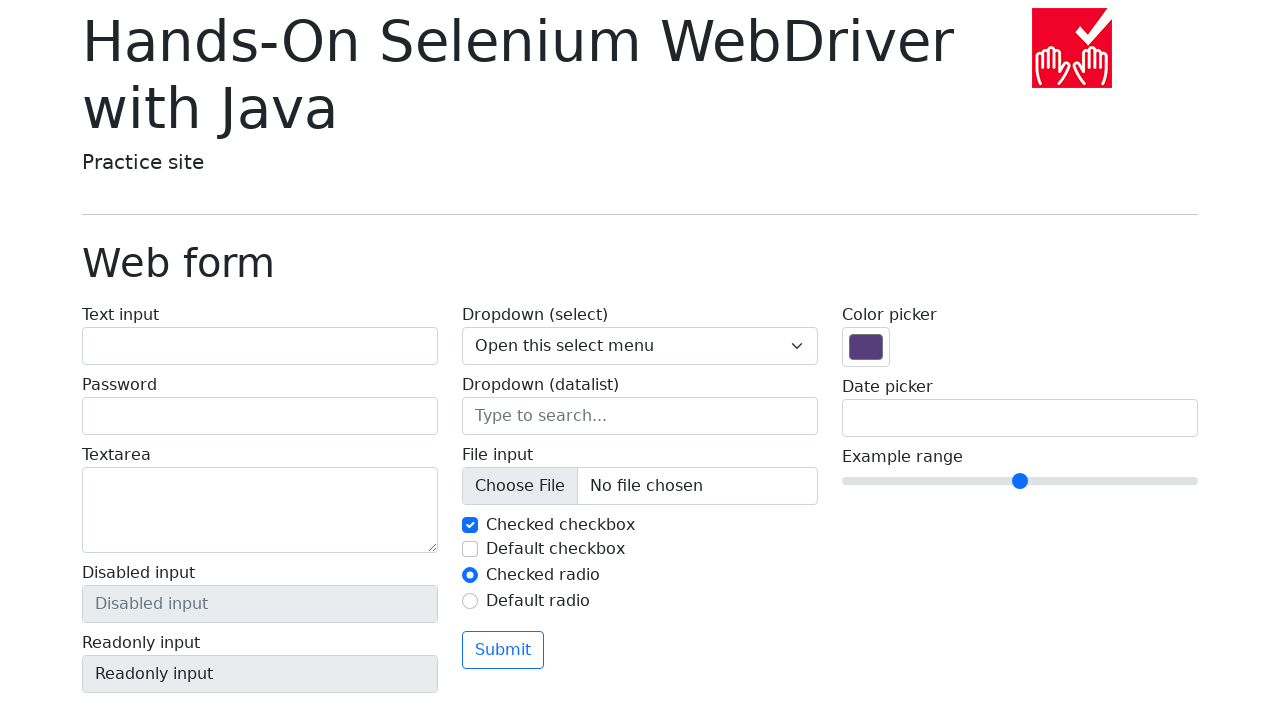

Moved mouse to center of slider at (1020, 481)
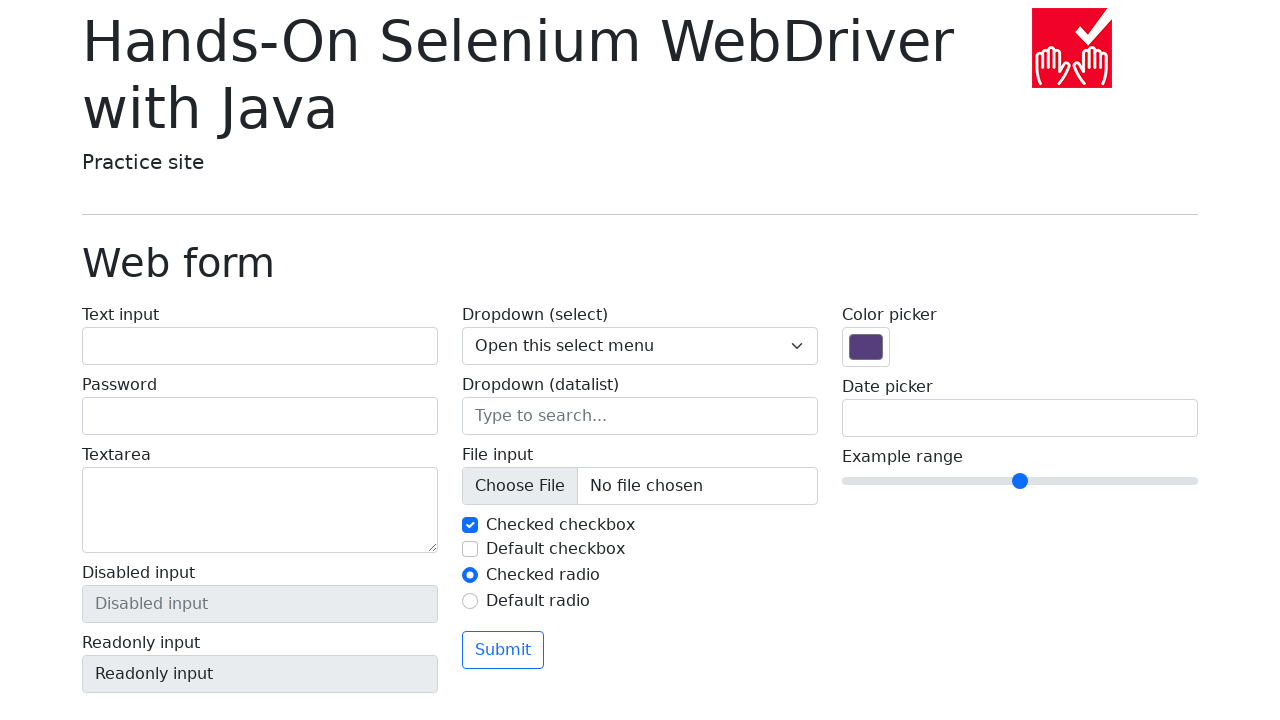

Pressed mouse button down on slider at (1020, 481)
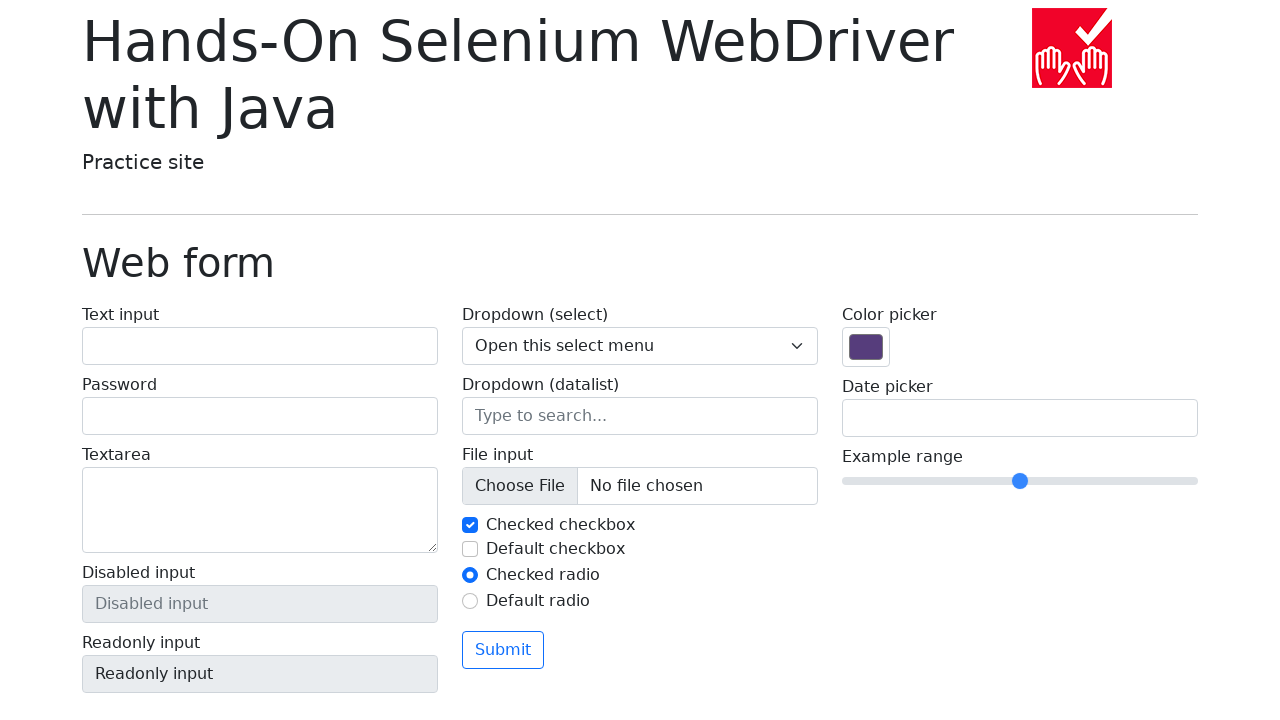

Dragged slider 50 pixels to the right at (1070, 481)
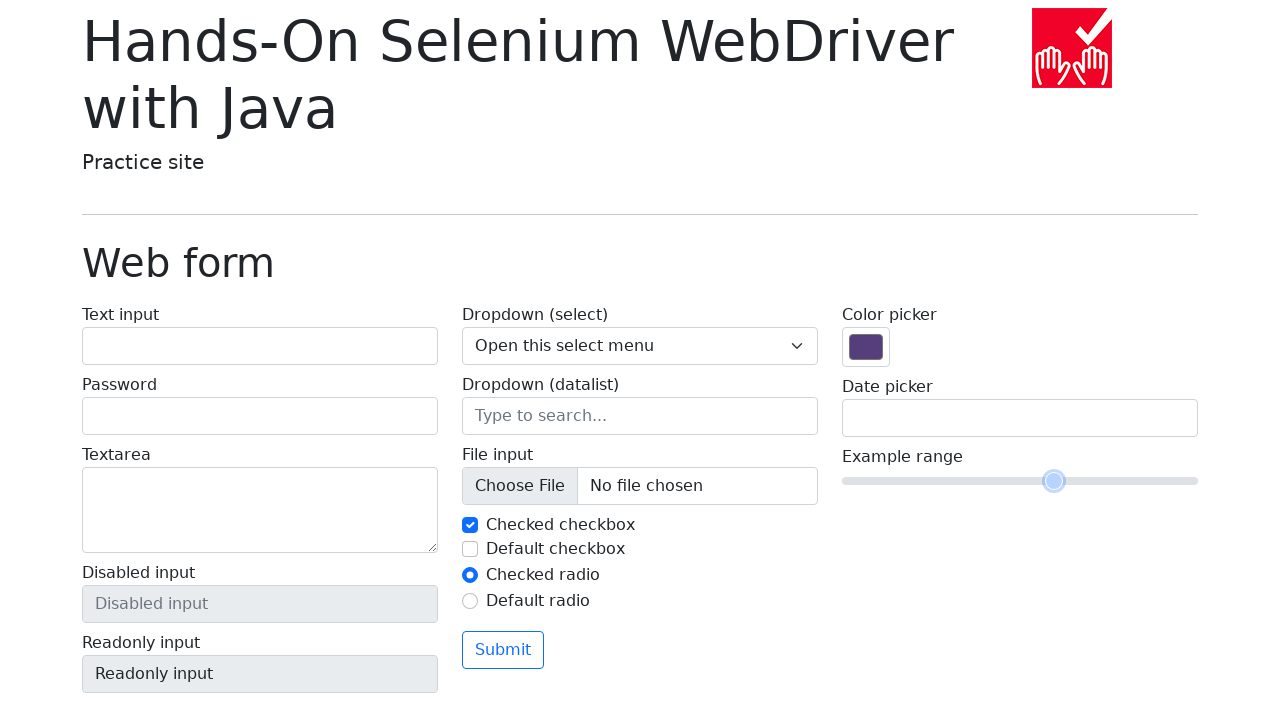

Released mouse button to complete drag at (1070, 481)
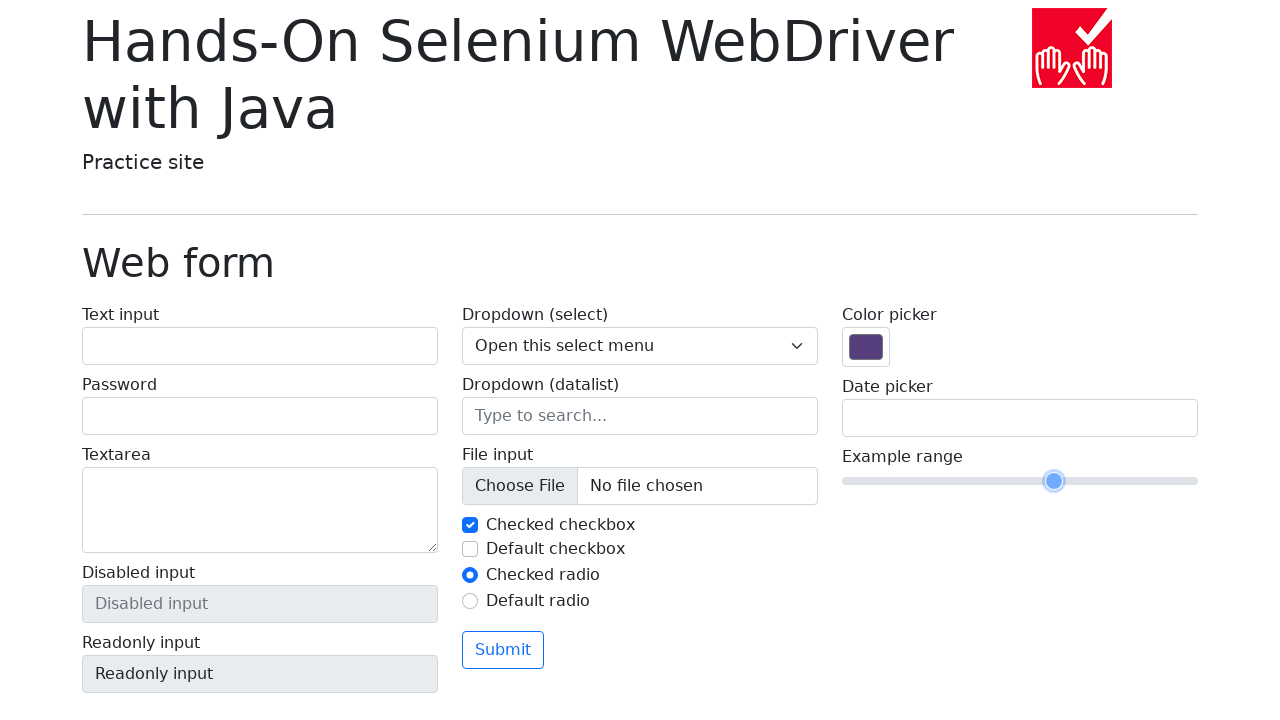

Retrieved new slider value after dragging
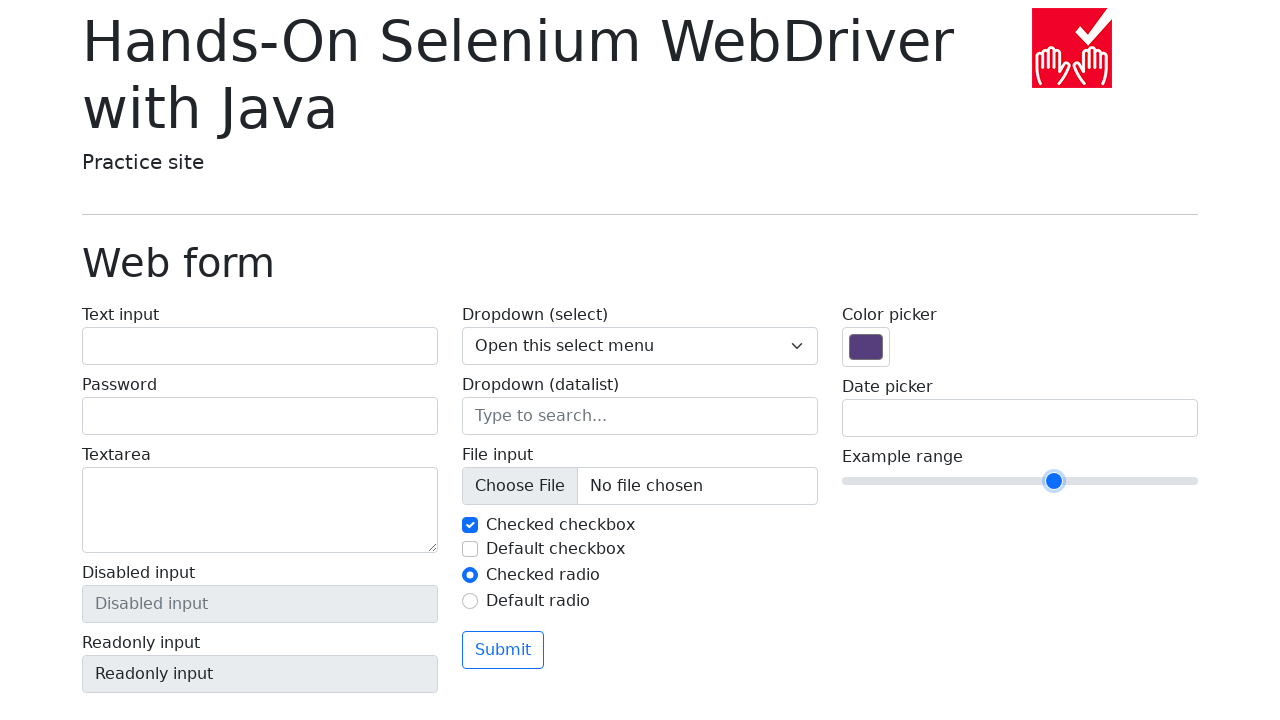

Asserted that slider value changed from initial value
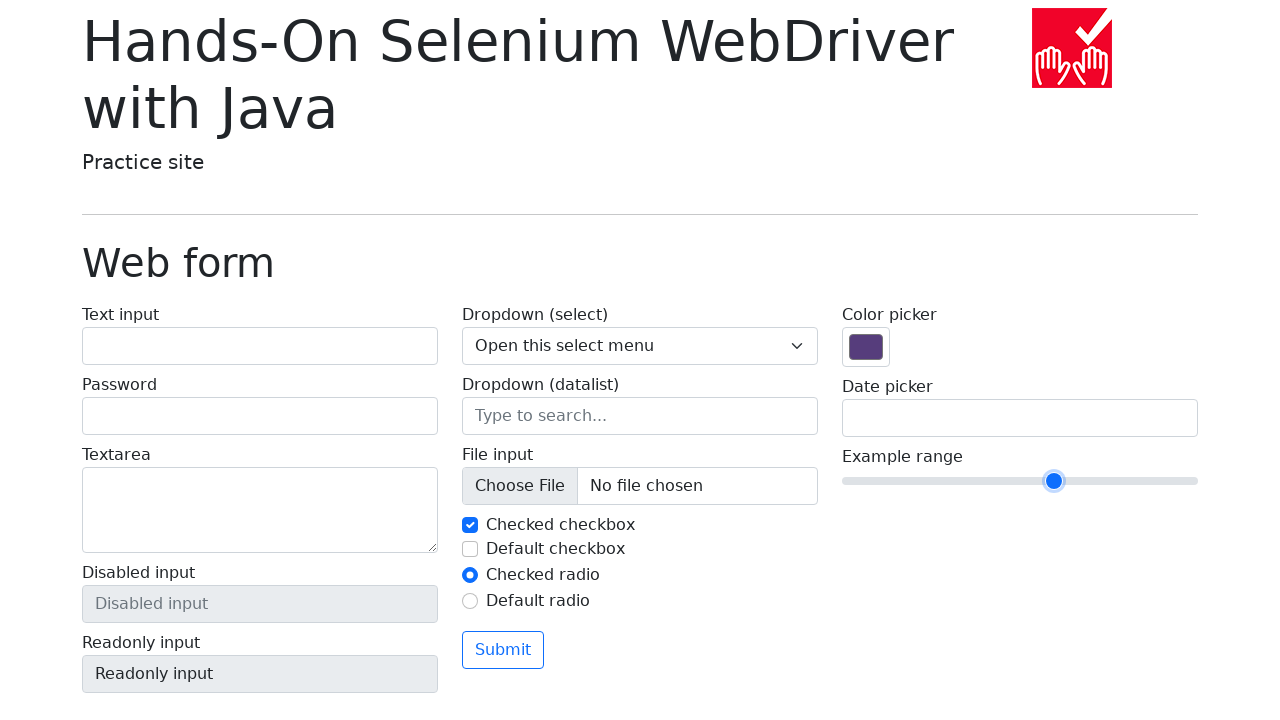

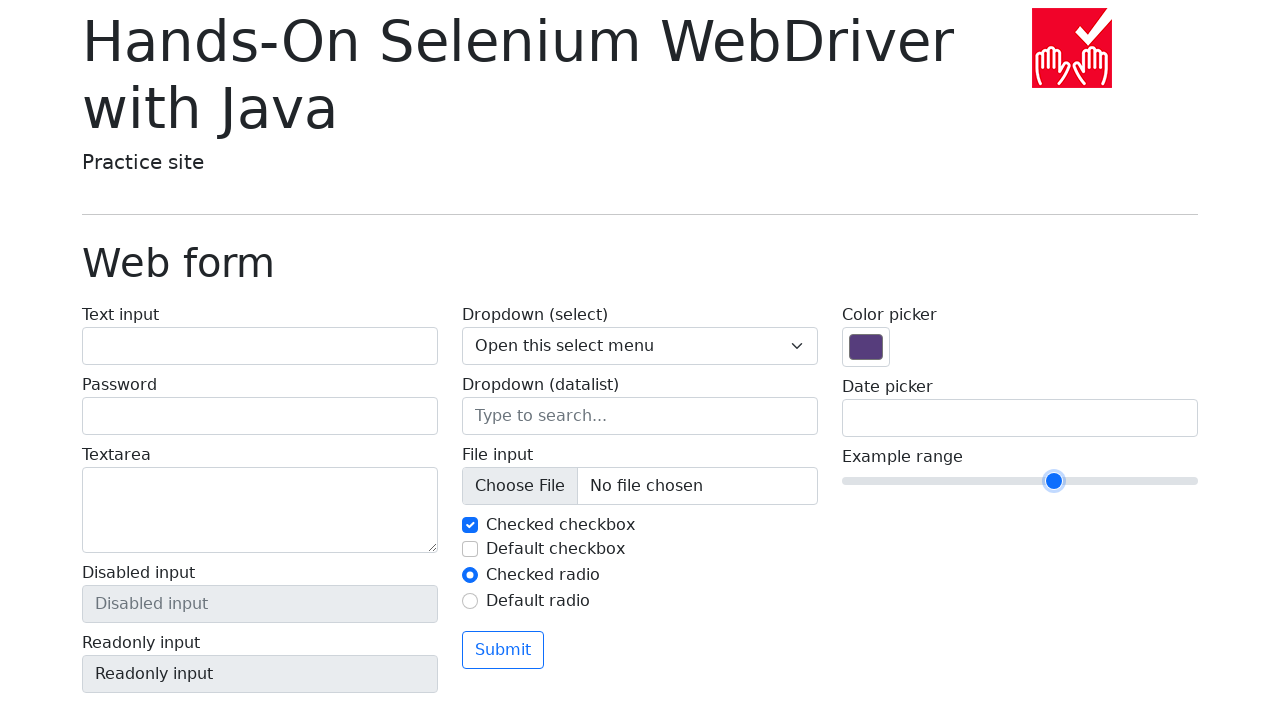